Tests form validation by filling out various input fields and submitting the form, then verifying that appropriate success/error classes are applied to each field

Starting URL: https://bonigarcia.dev/selenium-webdriver-java/data-types.html

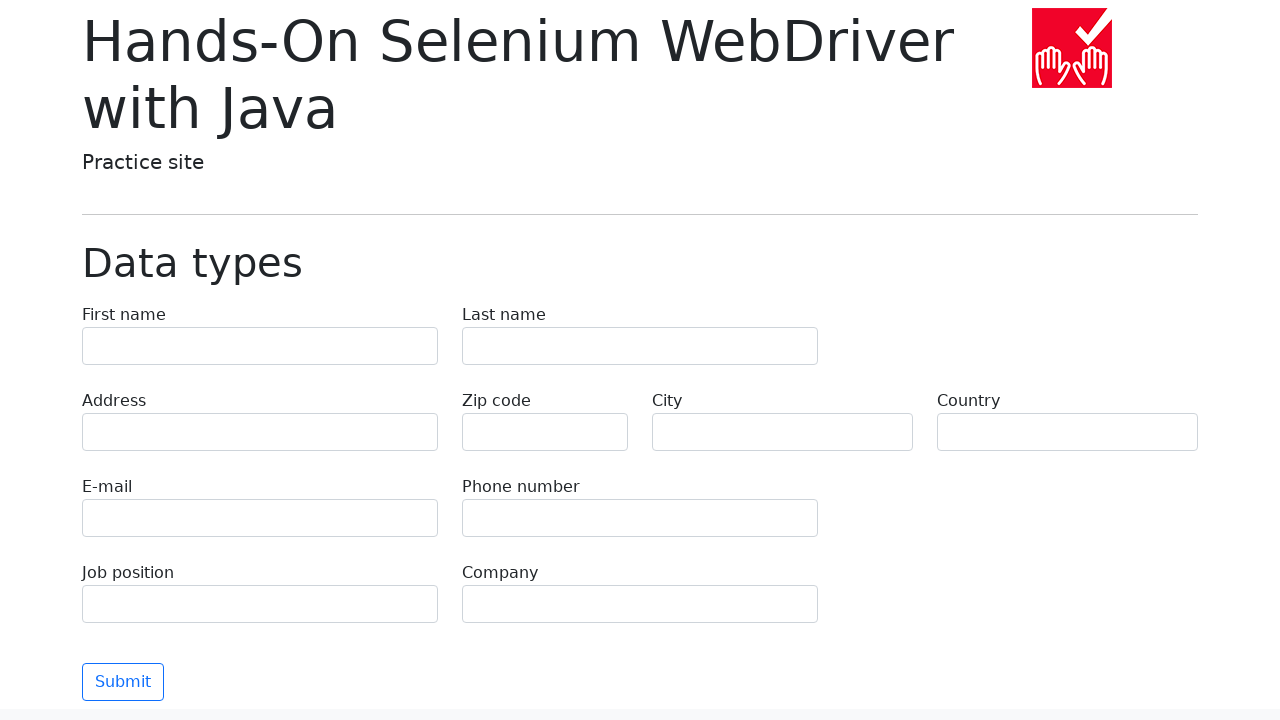

Filled first name field with 'Иван' on input[name="first-name"]
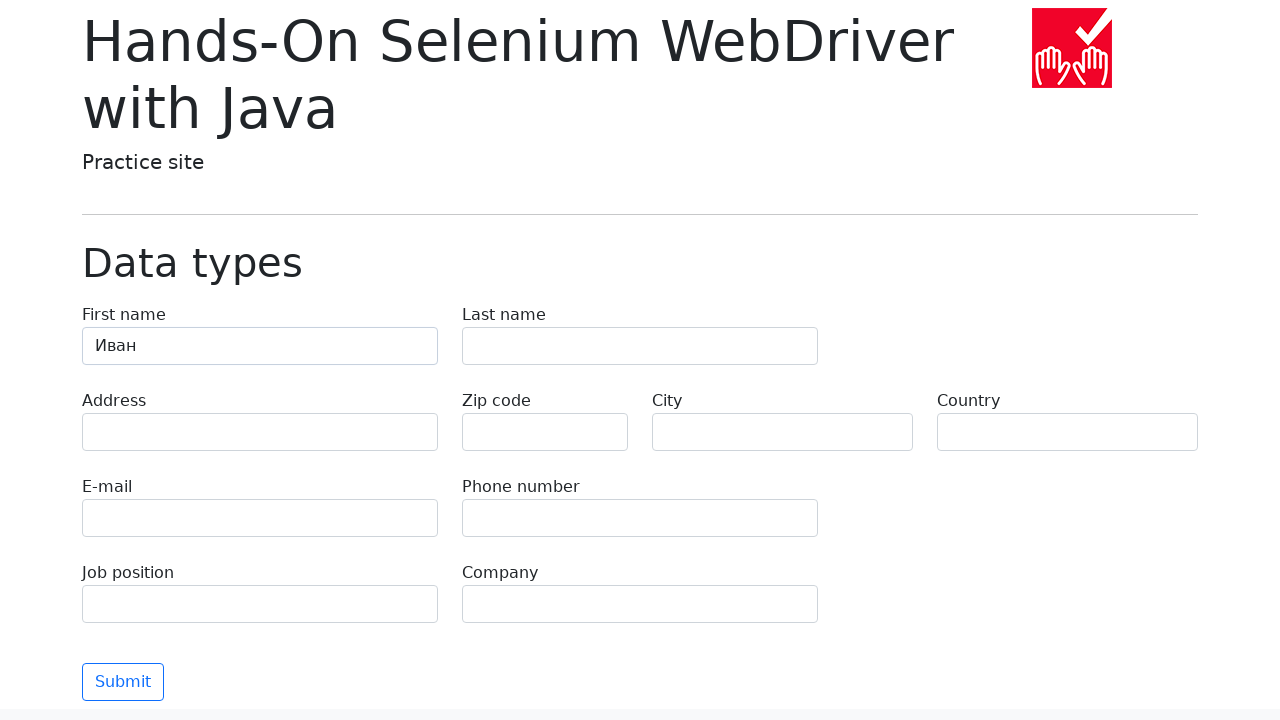

Filled last name field with 'Петров' on input[name="last-name"]
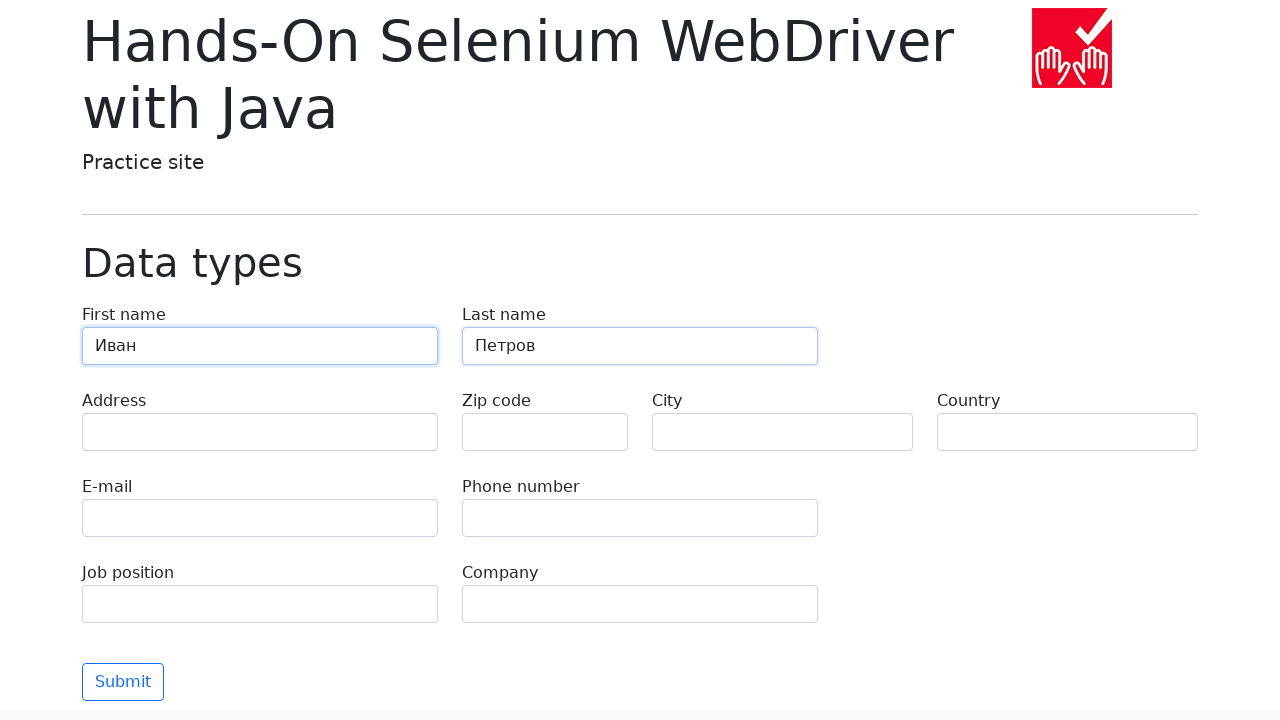

Filled address field with 'Ленина, 55-3' on input[name="address"]
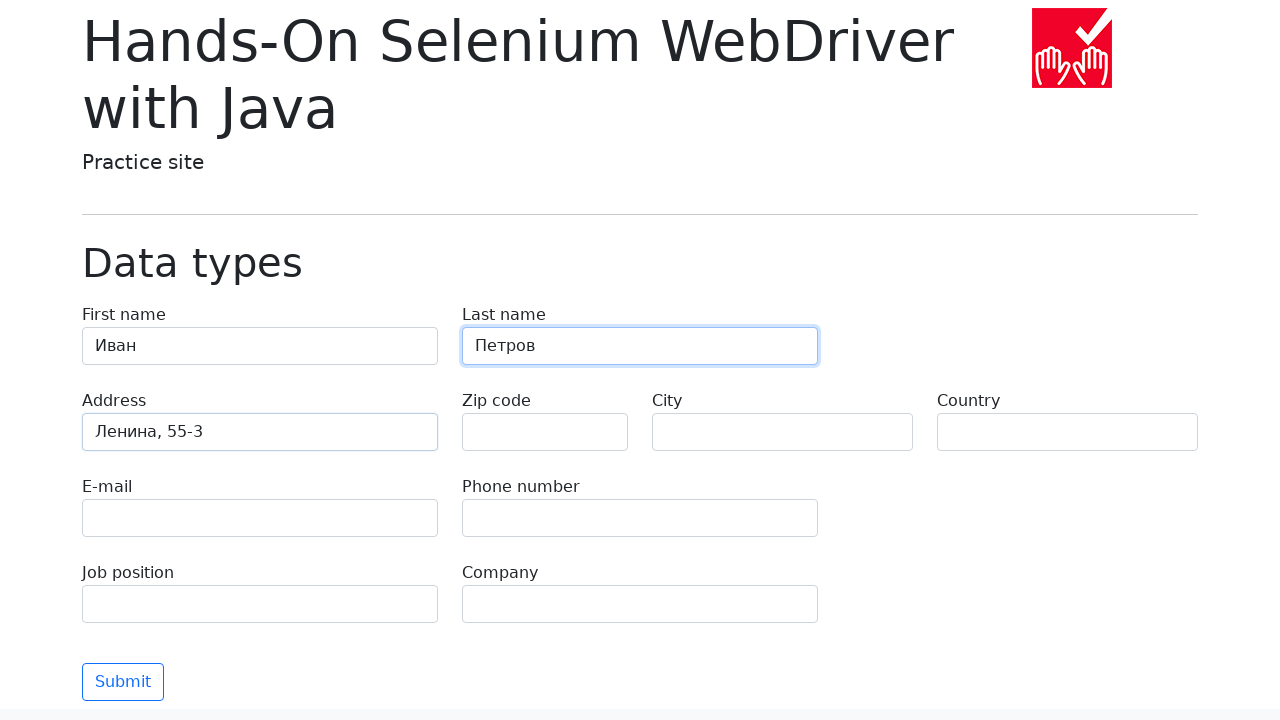

Filled email field with 'test@skypro.com' on input[name="e-mail"]
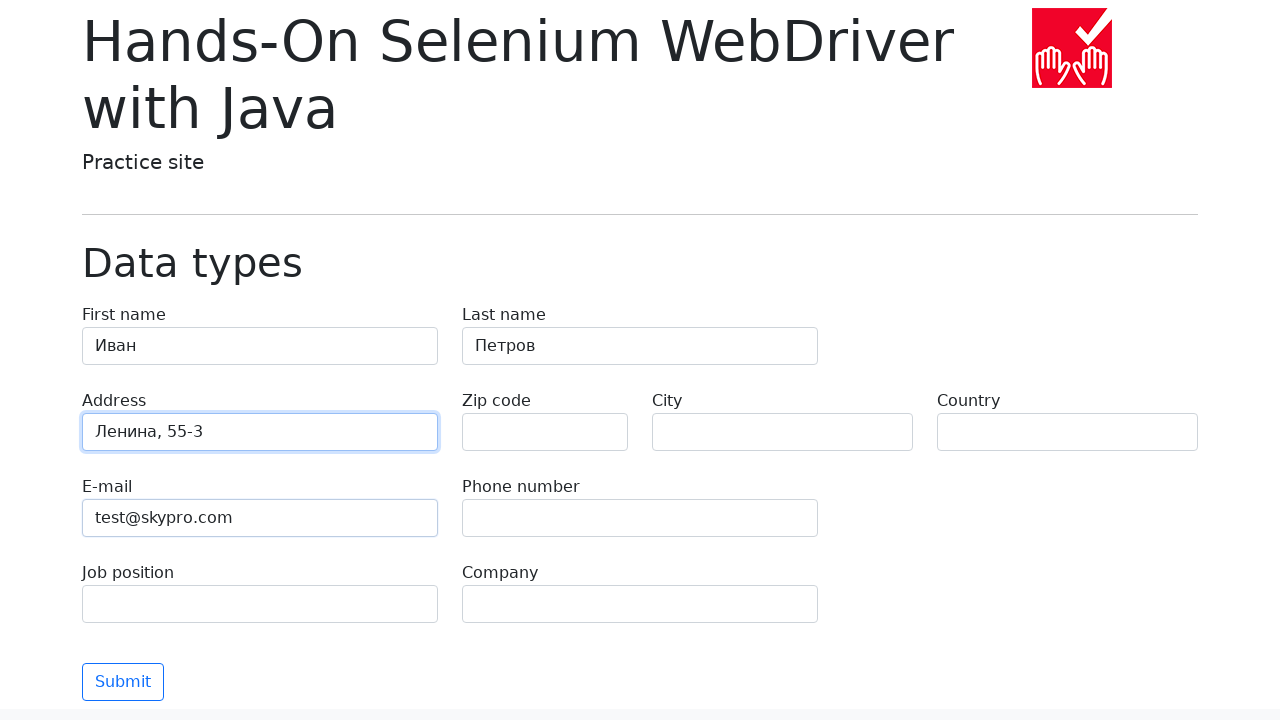

Filled phone field with '+7985899998787' on input[name="phone"]
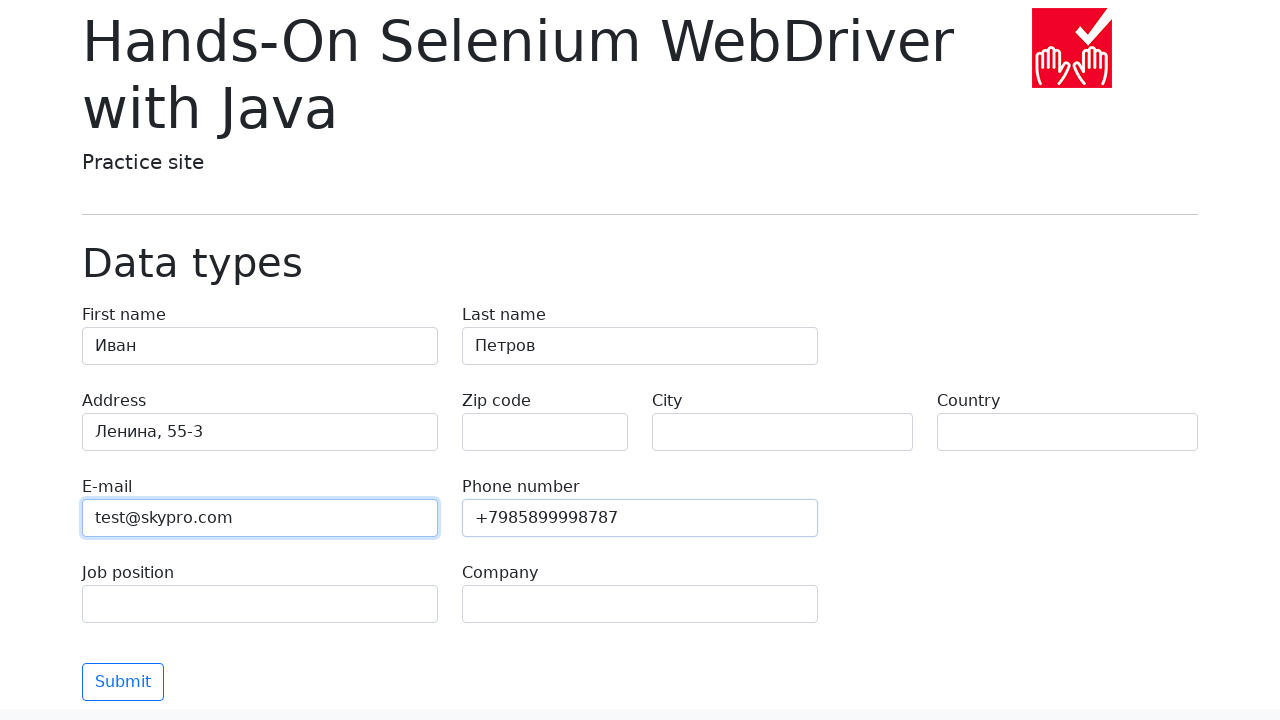

Left zip code field empty on input[name="zip-code"]
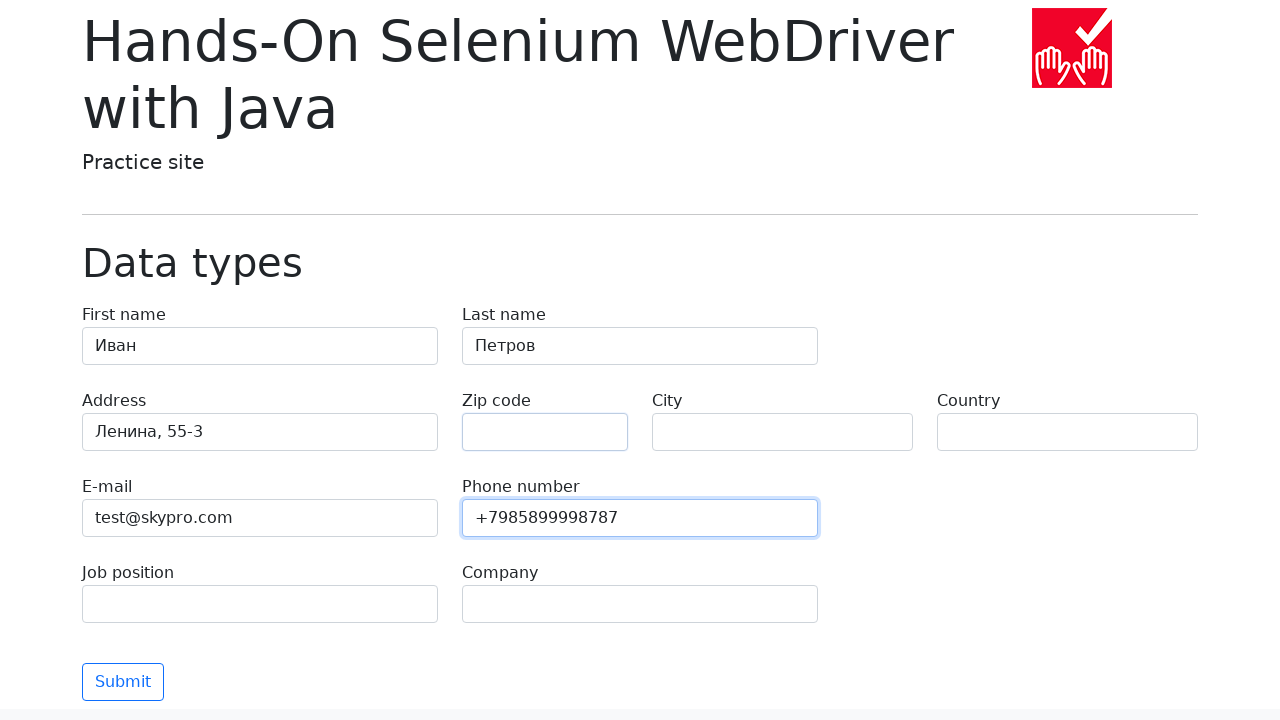

Filled city field with 'Москва' on input[name="city"]
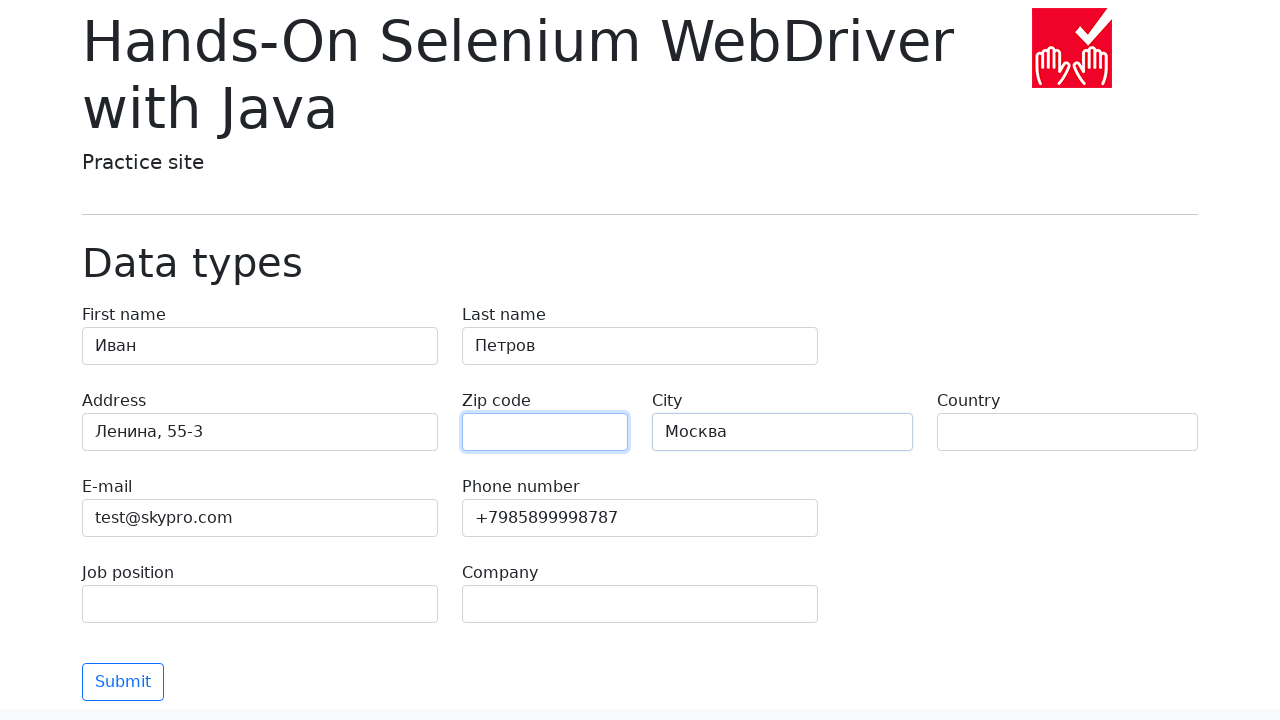

Filled country field with 'Россия' on input[name="country"]
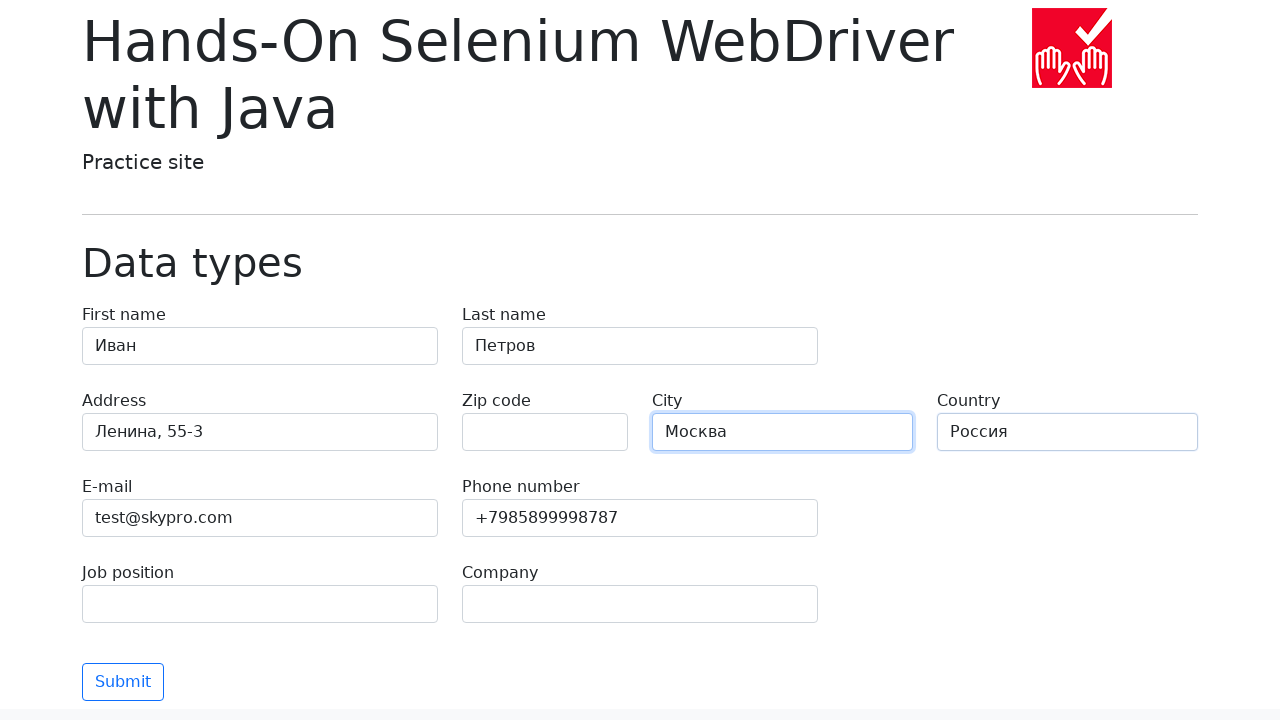

Filled job position field with 'QA' on input[name="job-position"]
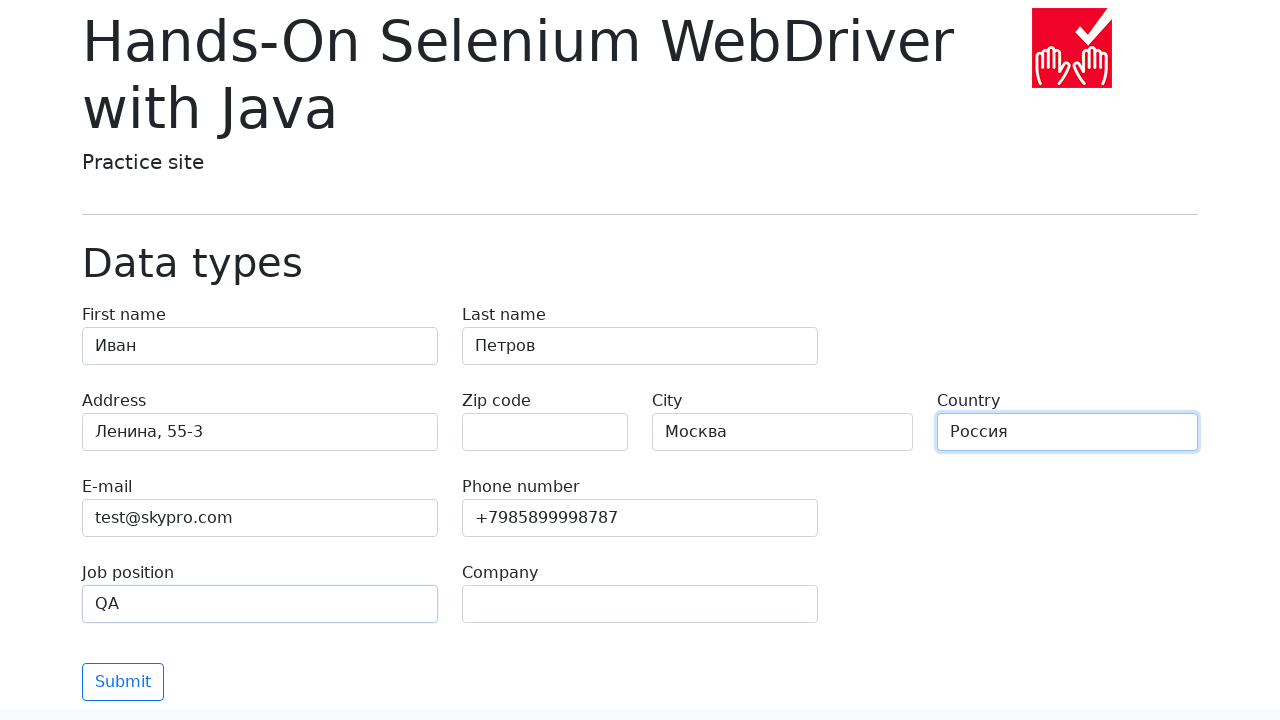

Filled company field with 'SkyPro' on input[name="company"]
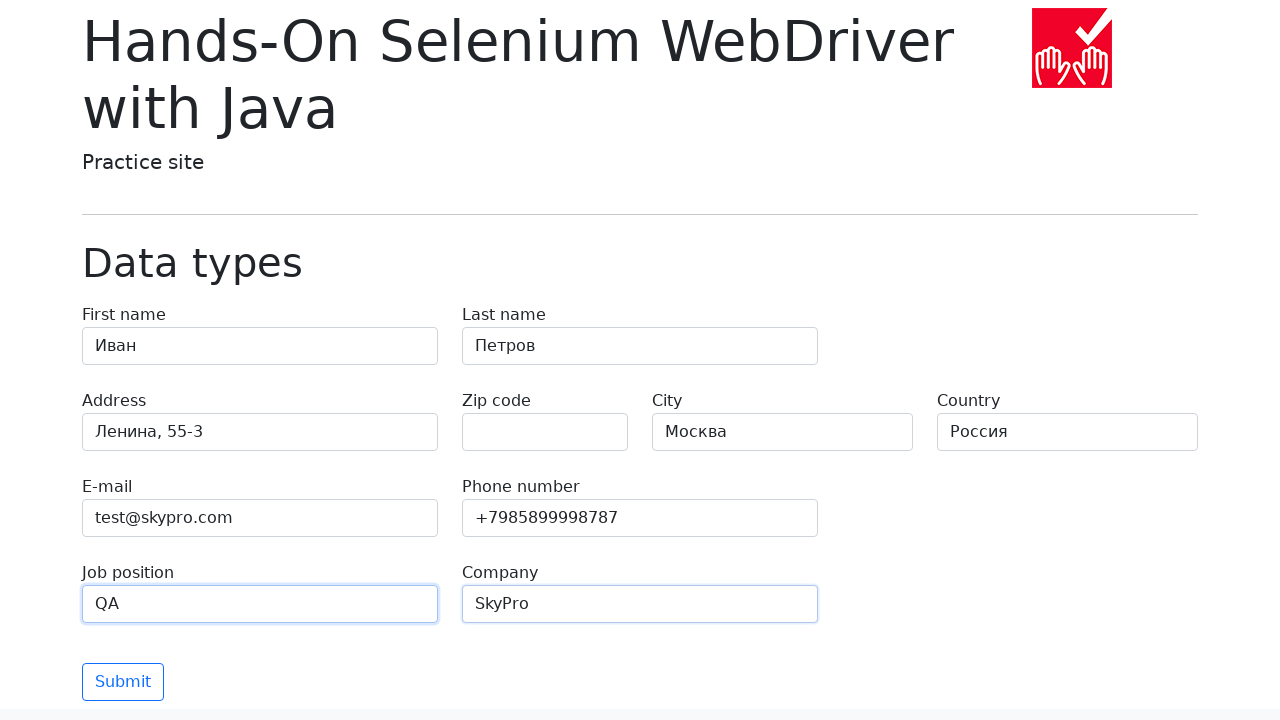

Clicked form submit button at (123, 682) on button.btn.btn-outline-primary.mt-3
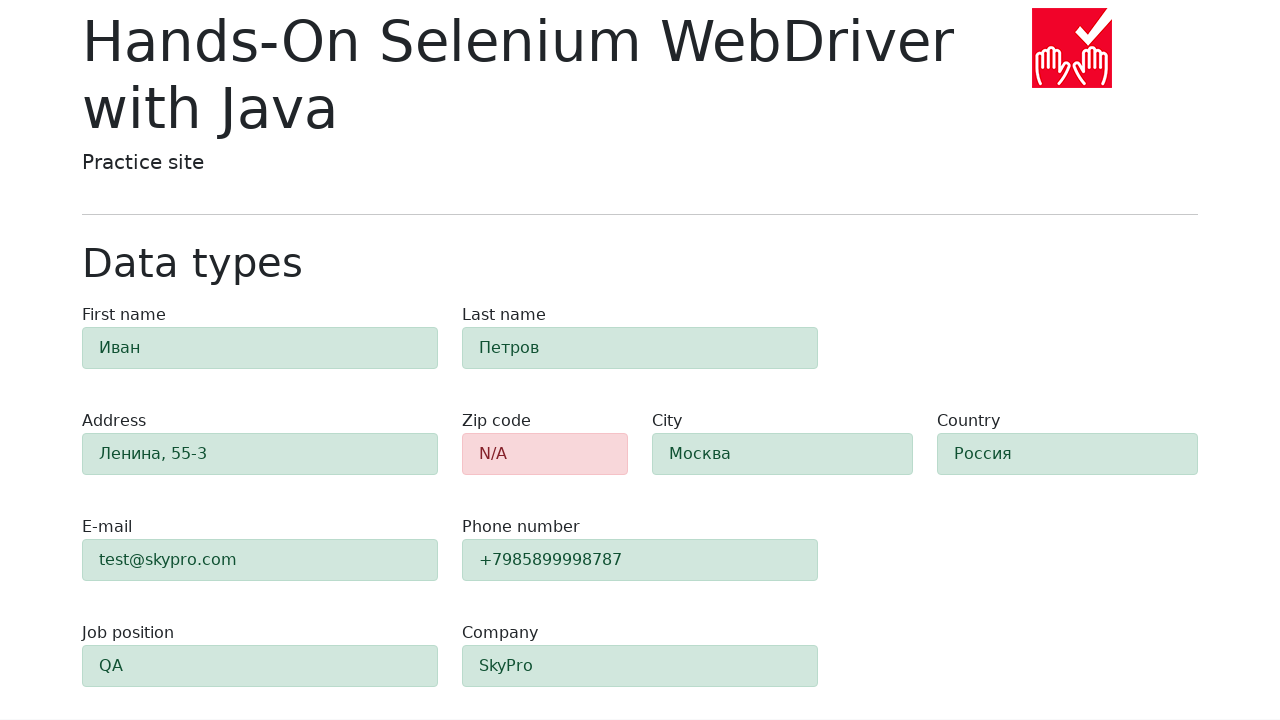

Waited 1000ms for form validation to complete
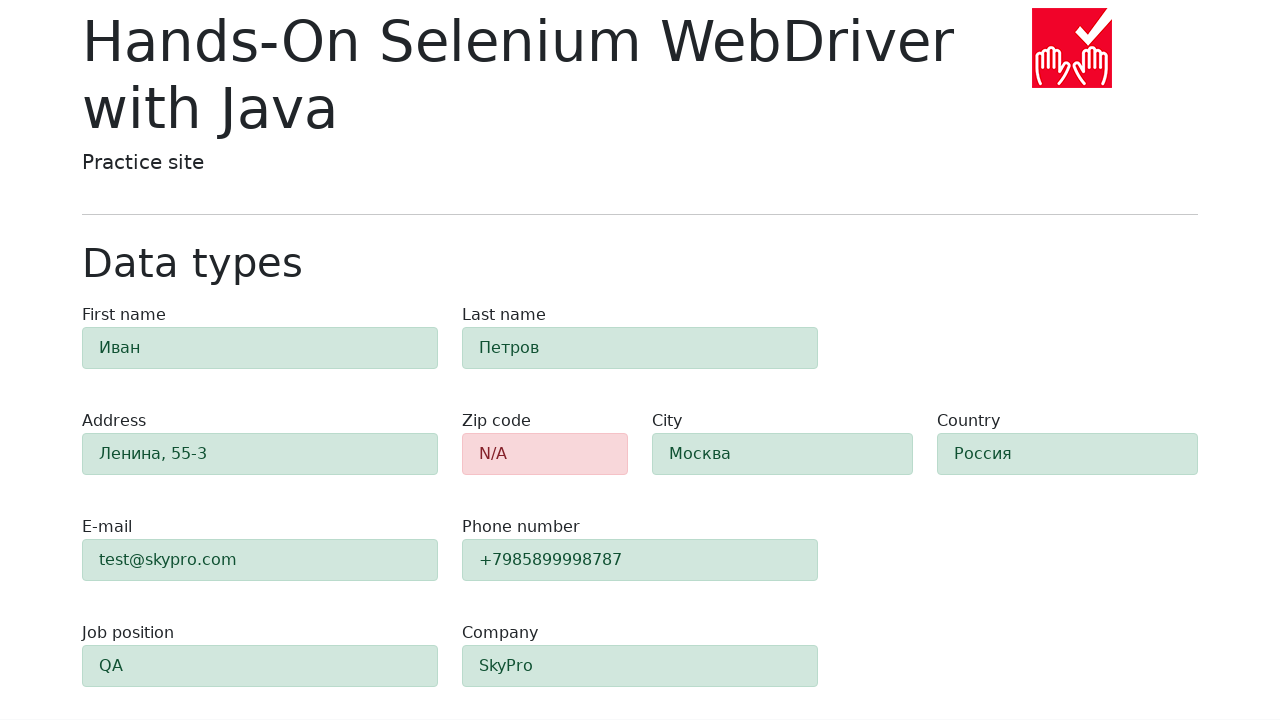

Verified zip-code field has alert-danger class
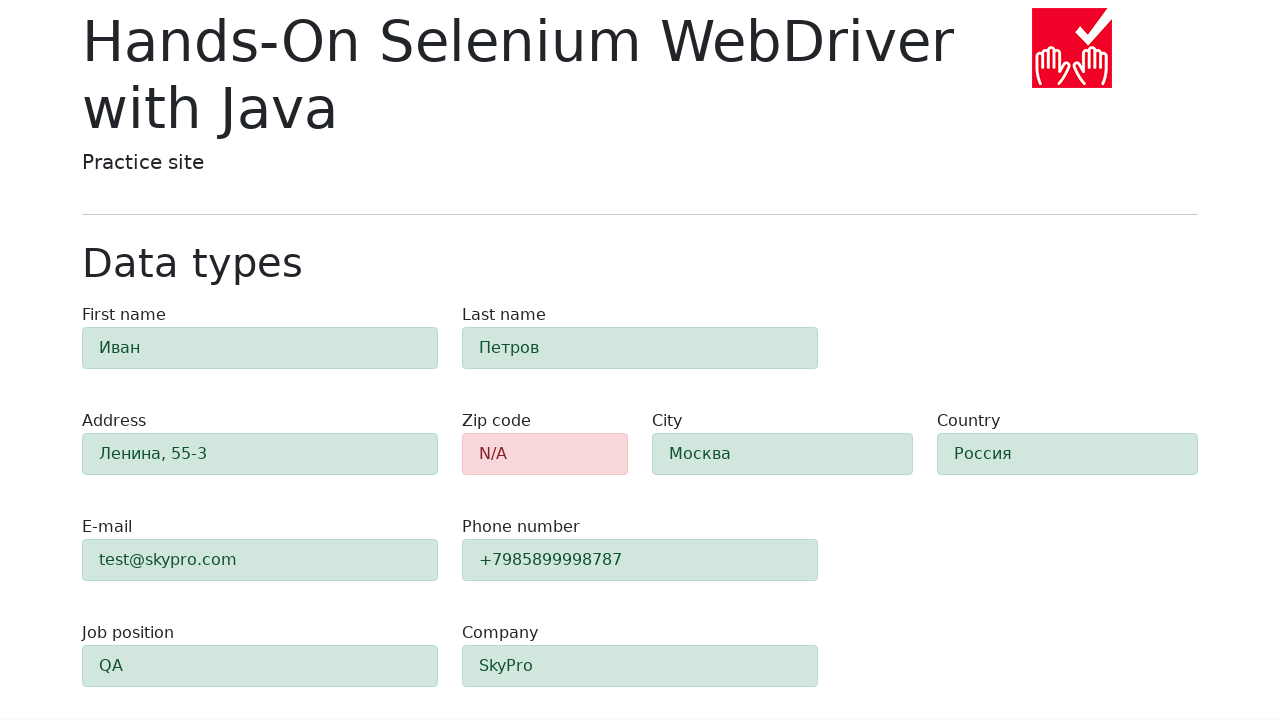

Verified first-name field has alert-success class
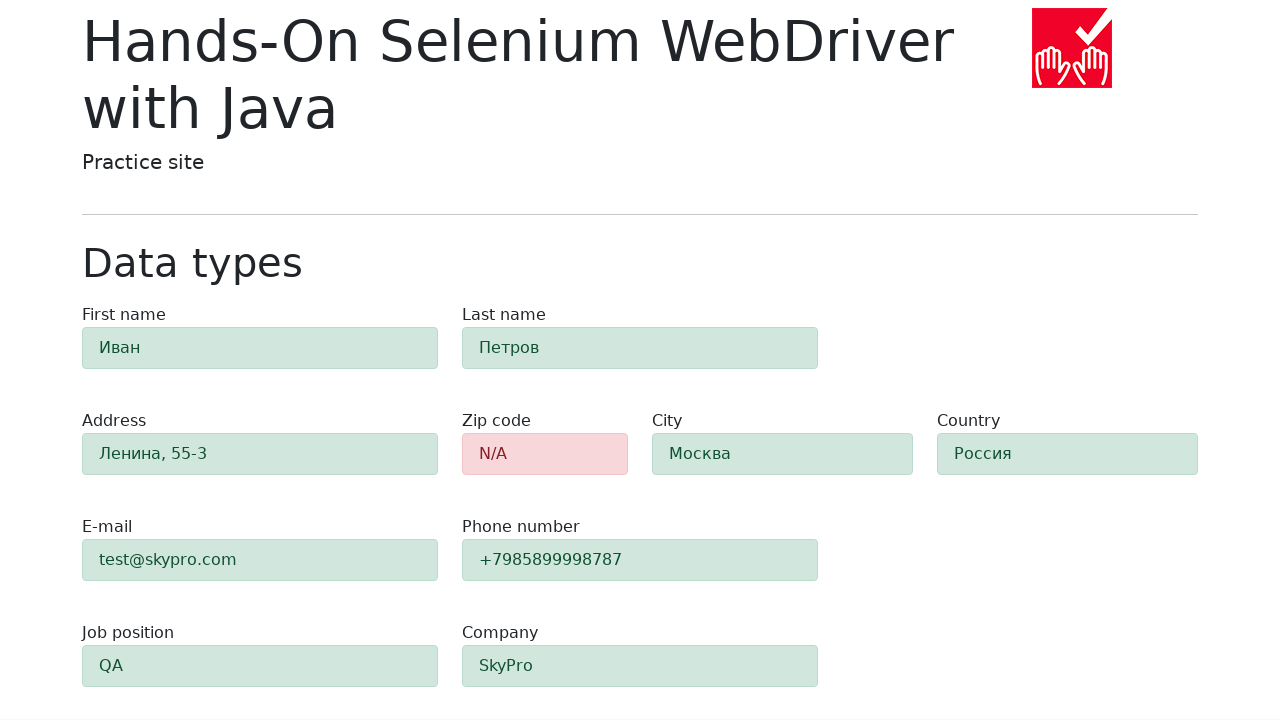

Verified last-name field has alert-success class
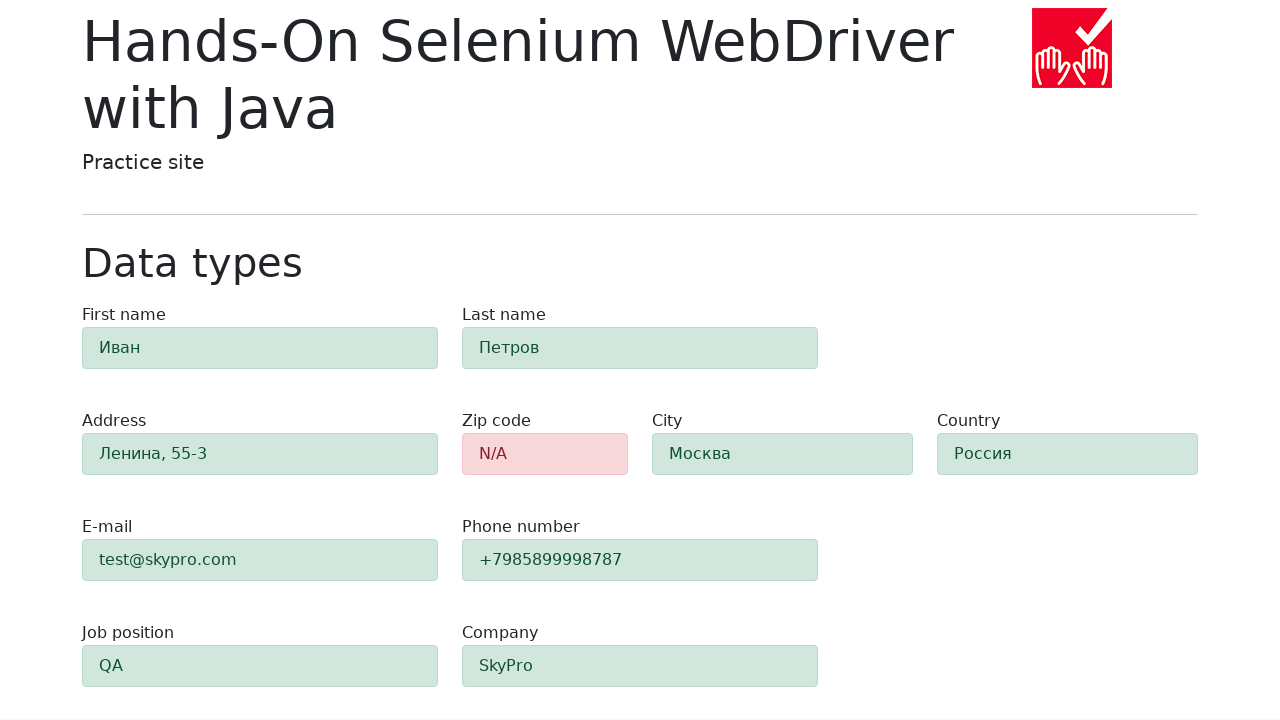

Verified address field has alert-success class
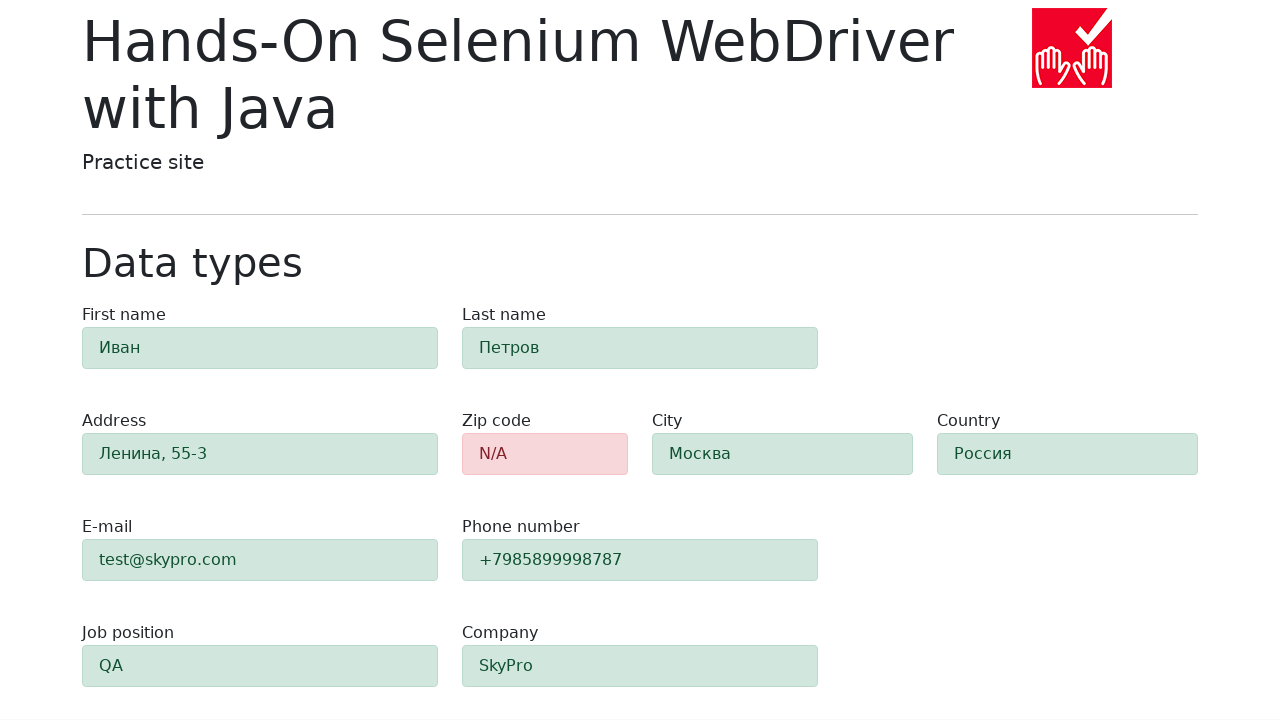

Verified e-mail field has alert-success class
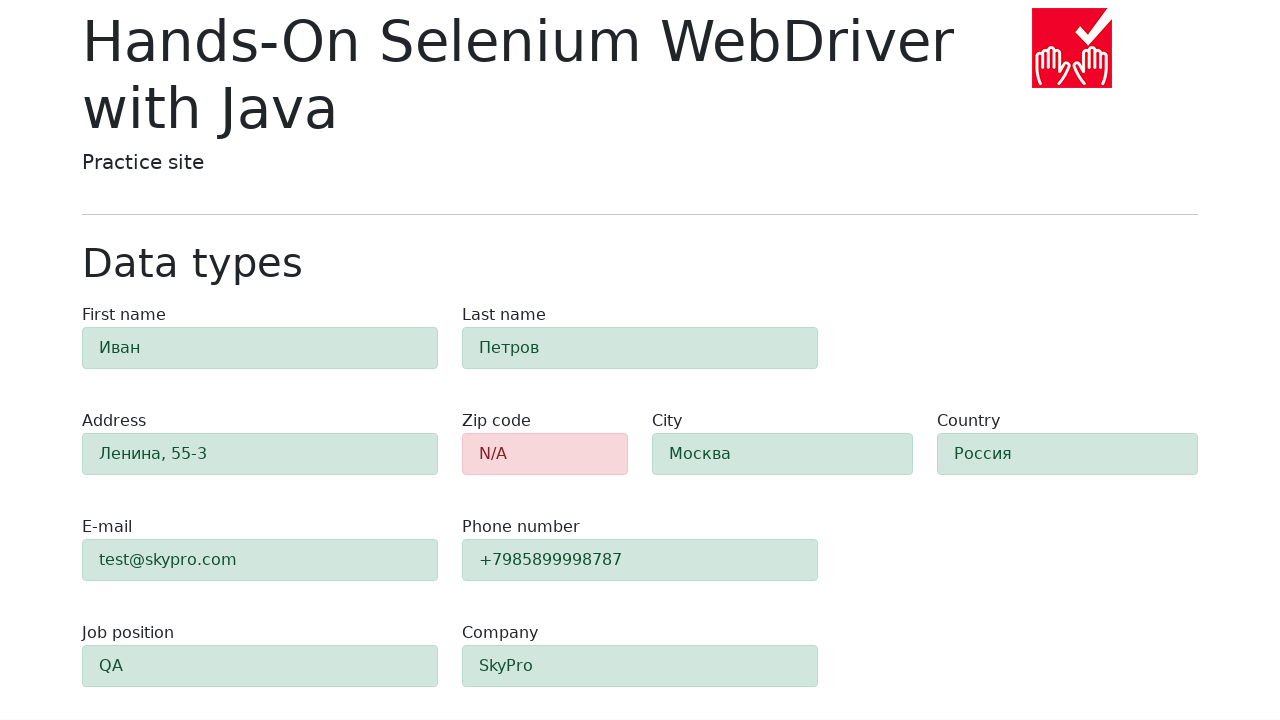

Verified phone field has alert-success class
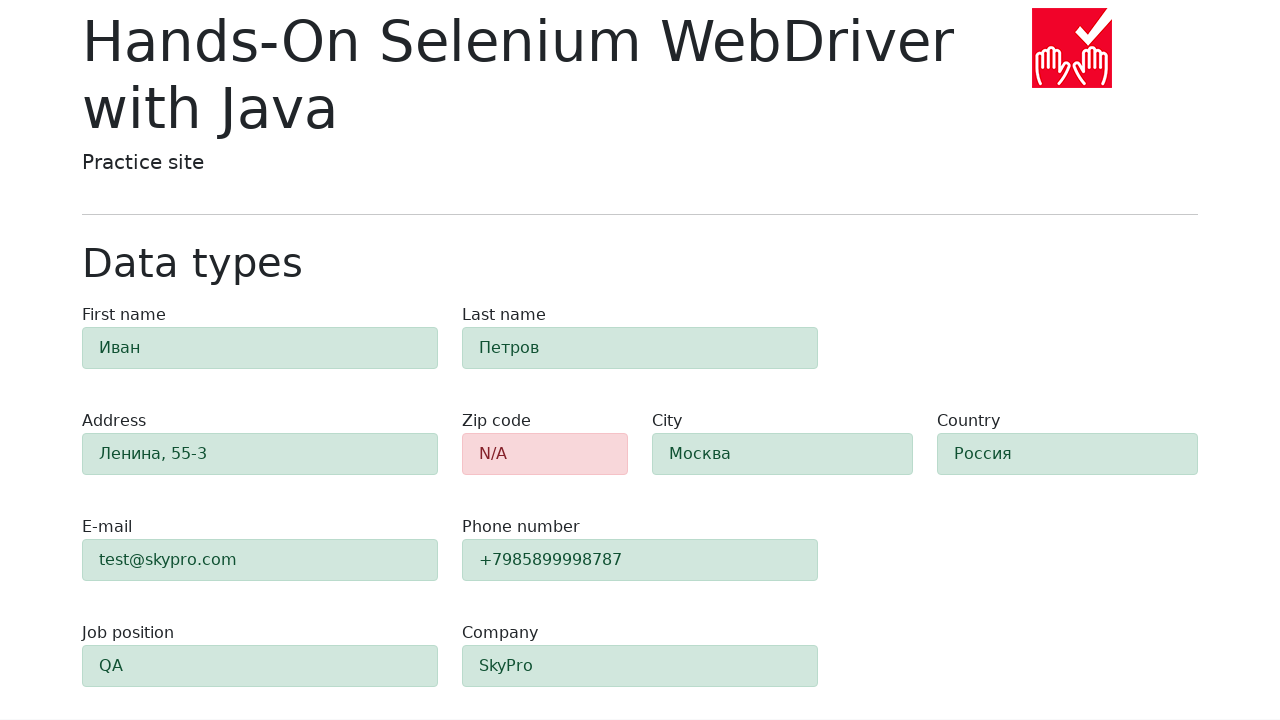

Verified city field has alert-success class
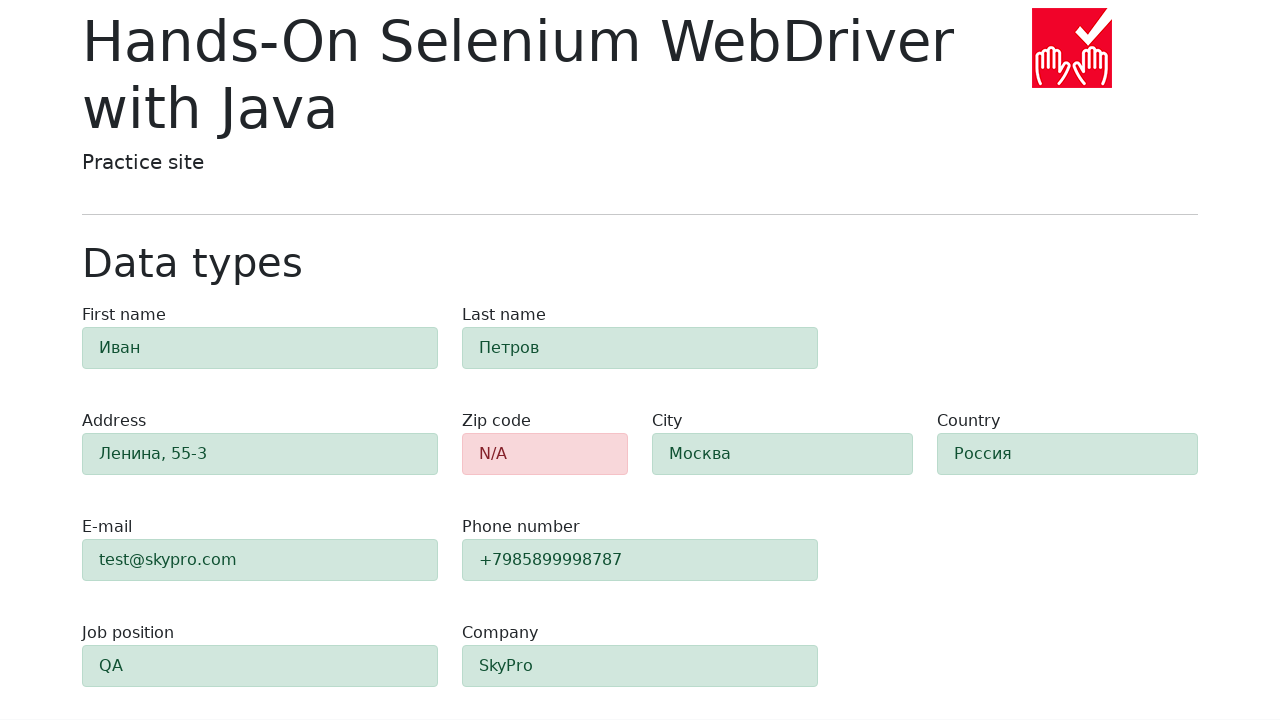

Verified country field has alert-success class
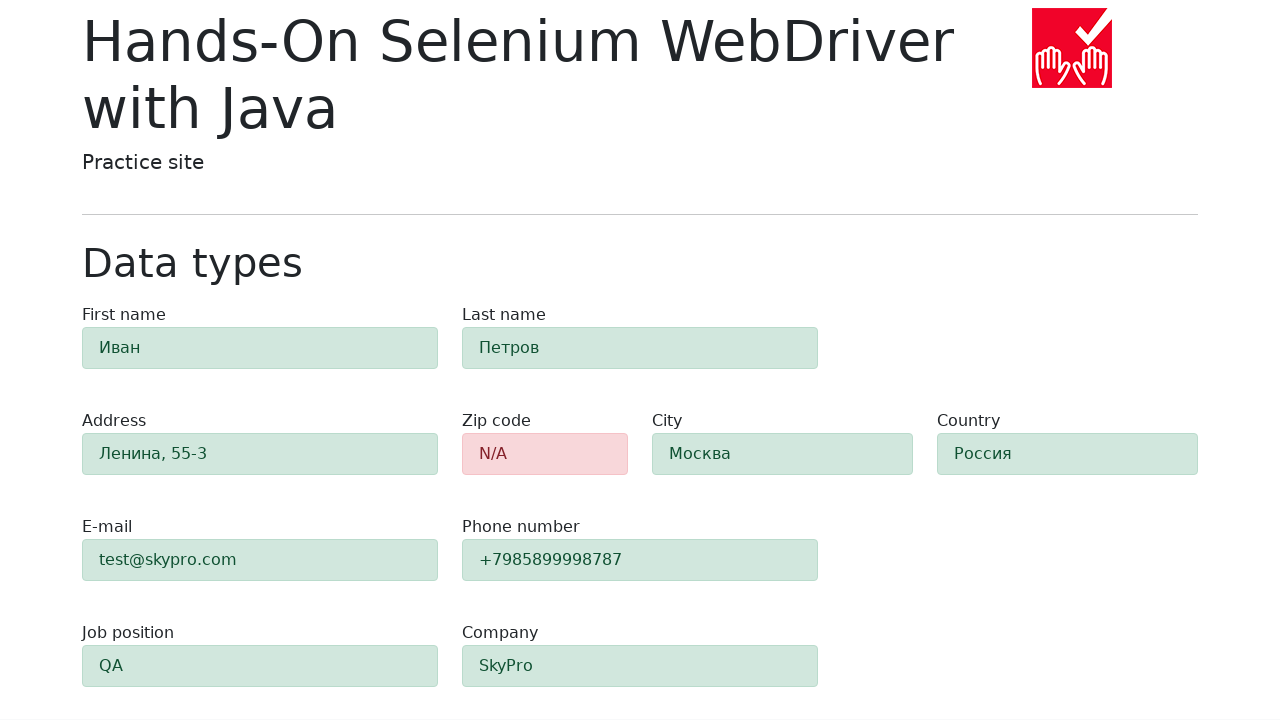

Verified job-position field has alert-success class
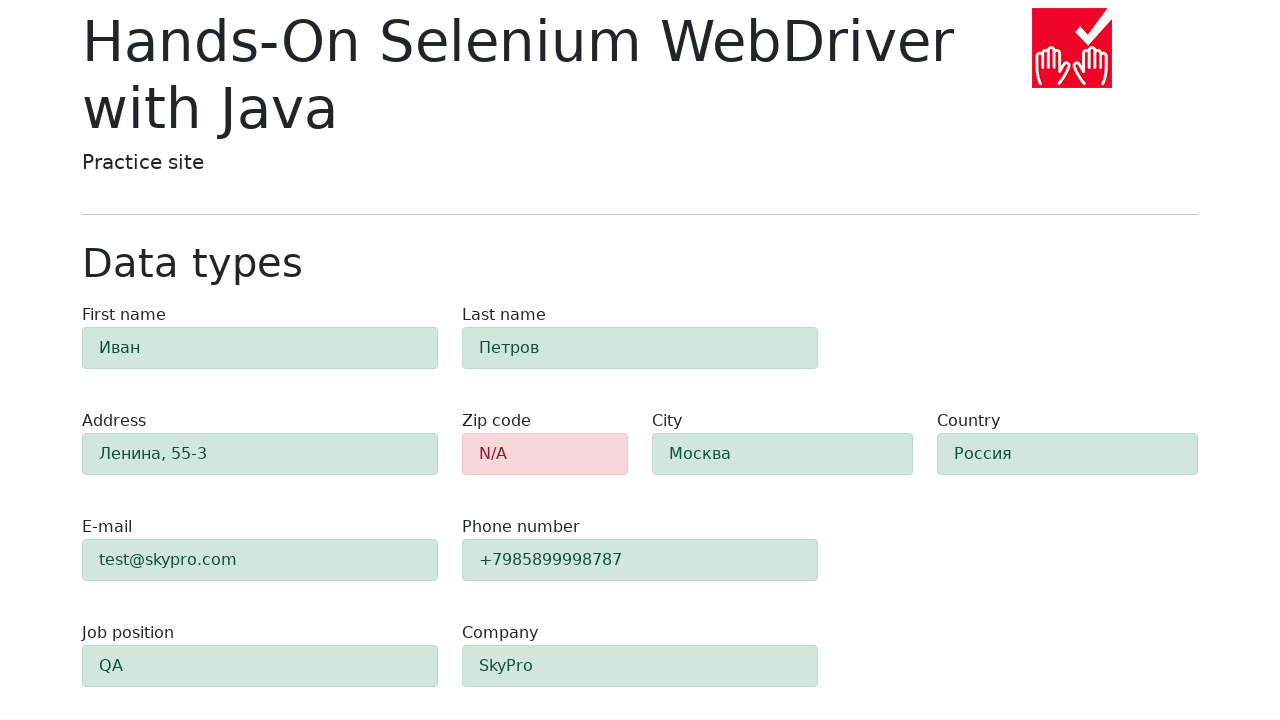

Verified company field has alert-success class
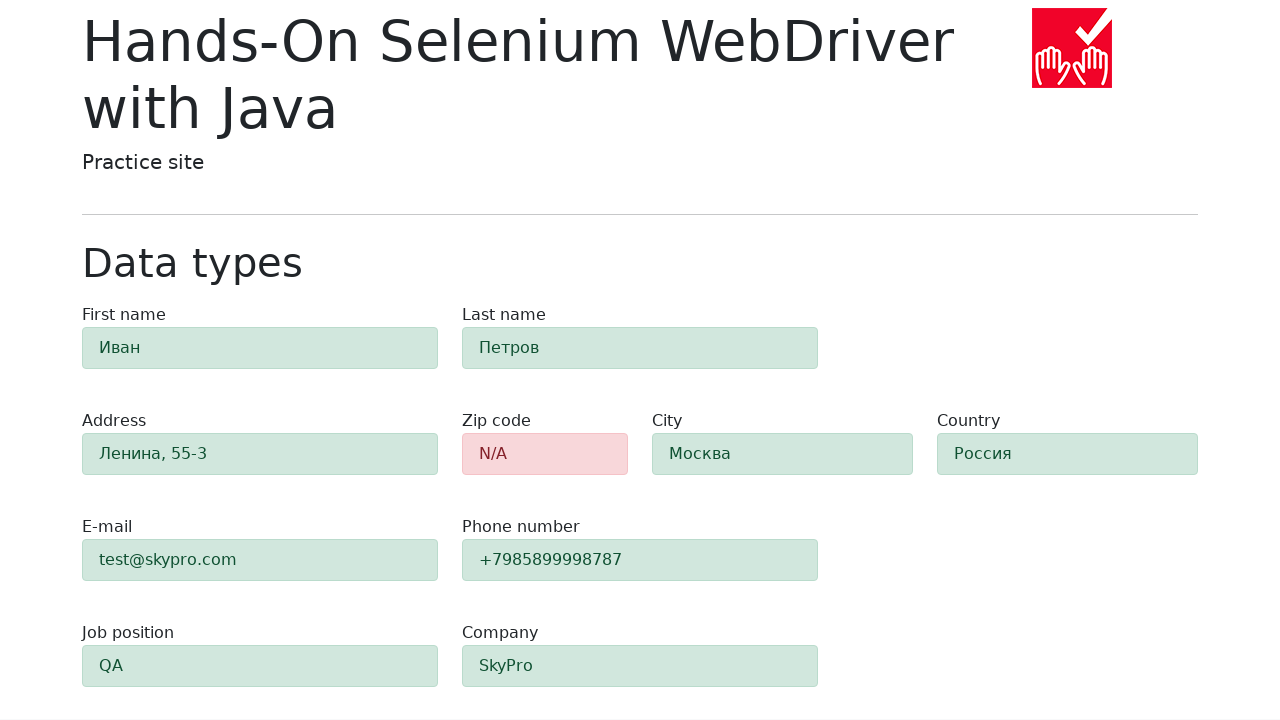

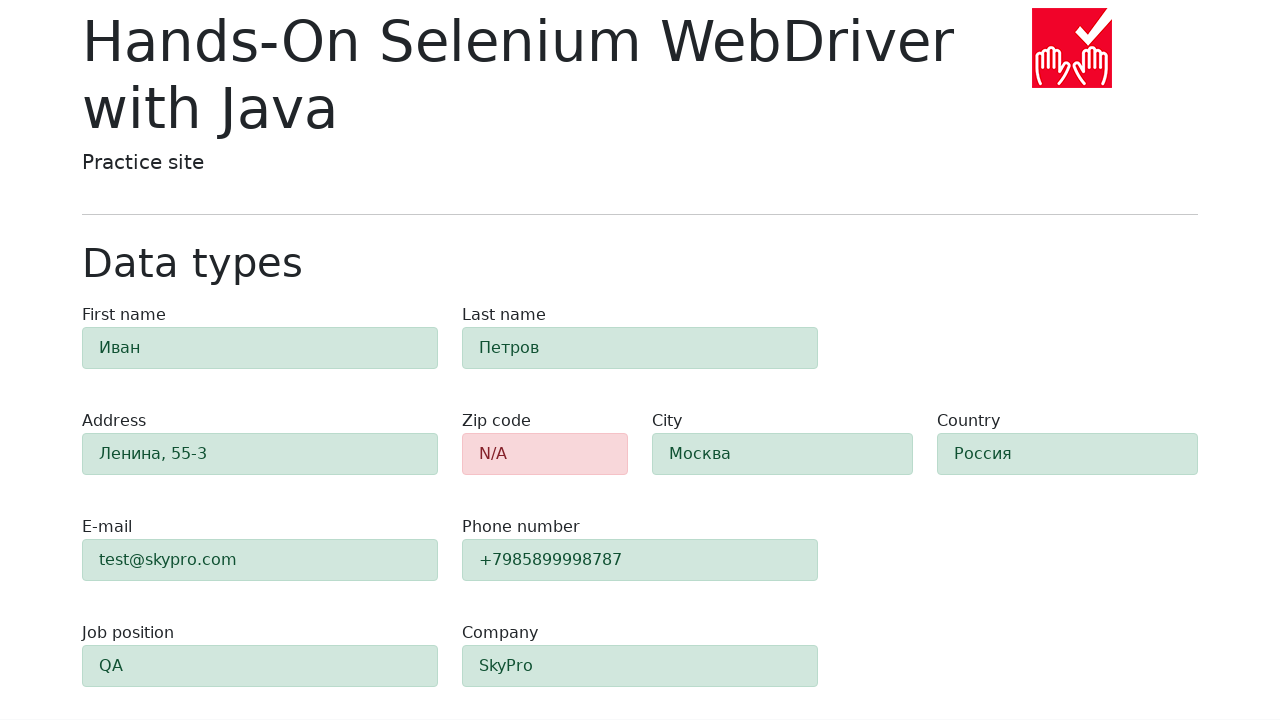